Tests clicking a checkbox (checkbox2) and verifying it becomes selected

Starting URL: http://seleniumplayground.vectordesign.gr/

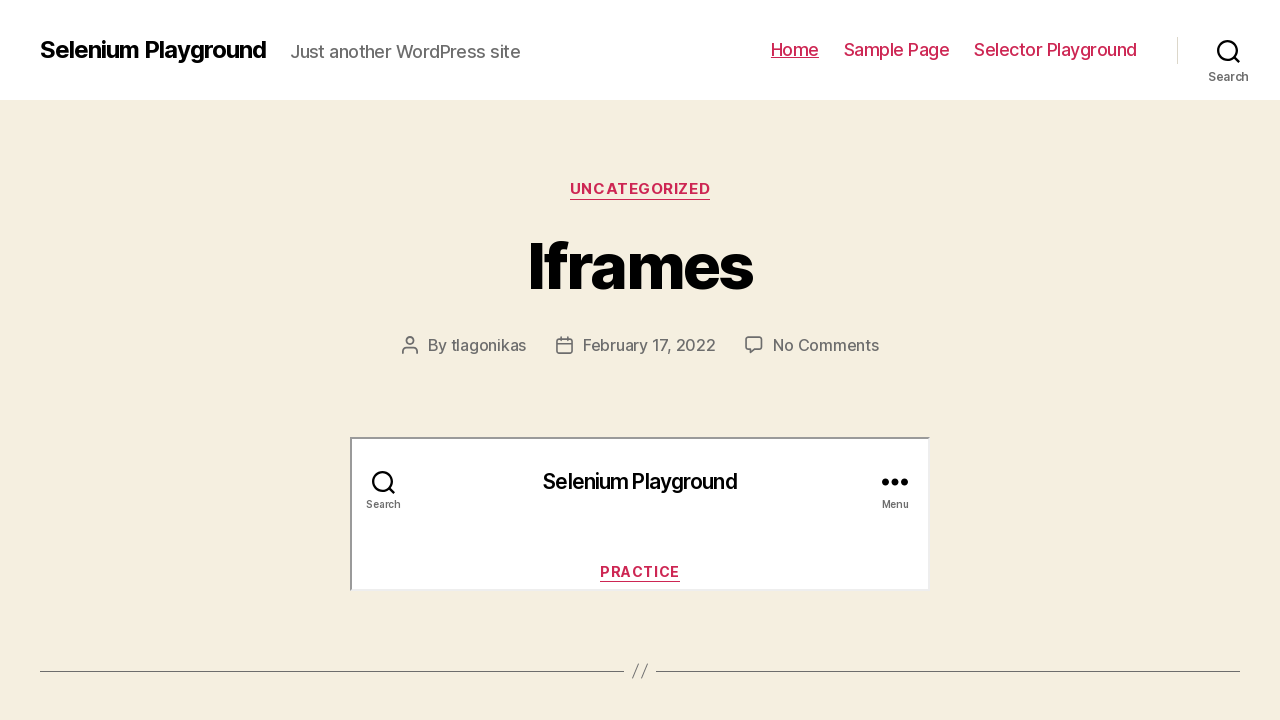

Navigated to Selenium Playground website
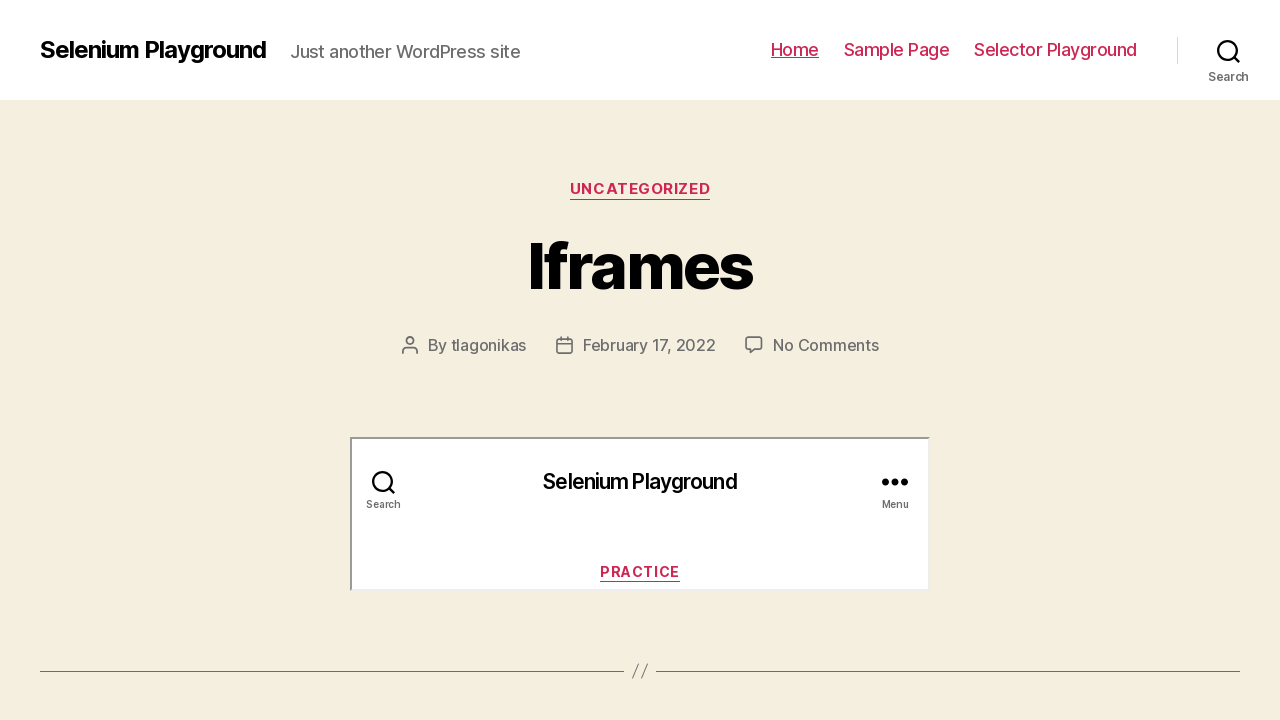

Clicked checkbox2 to select it at (460, 361) on #checkbox2
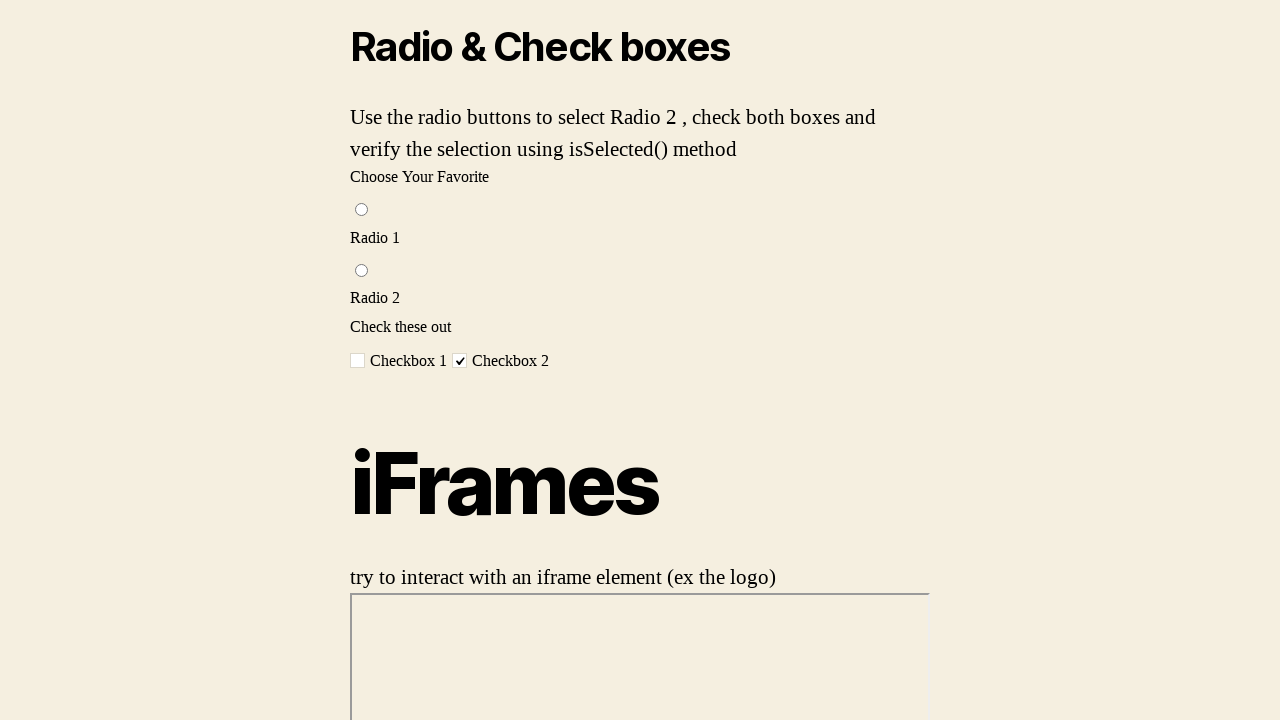

Verified that checkbox2 is selected
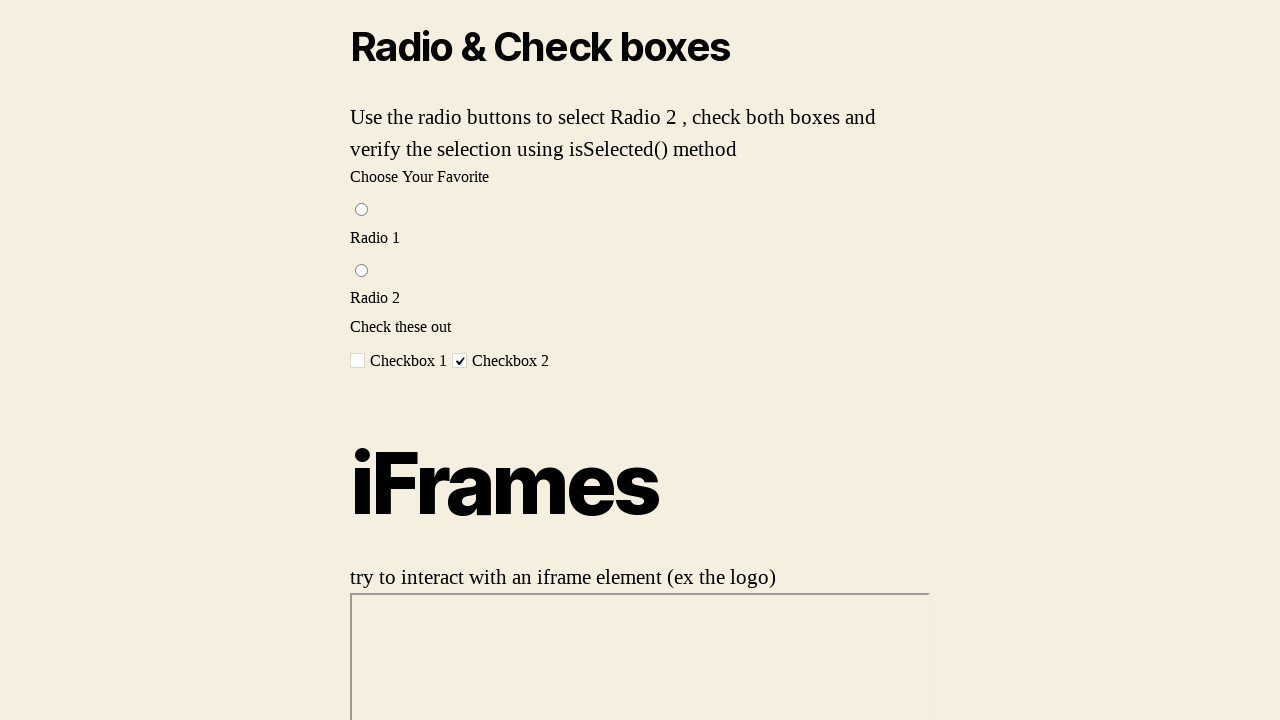

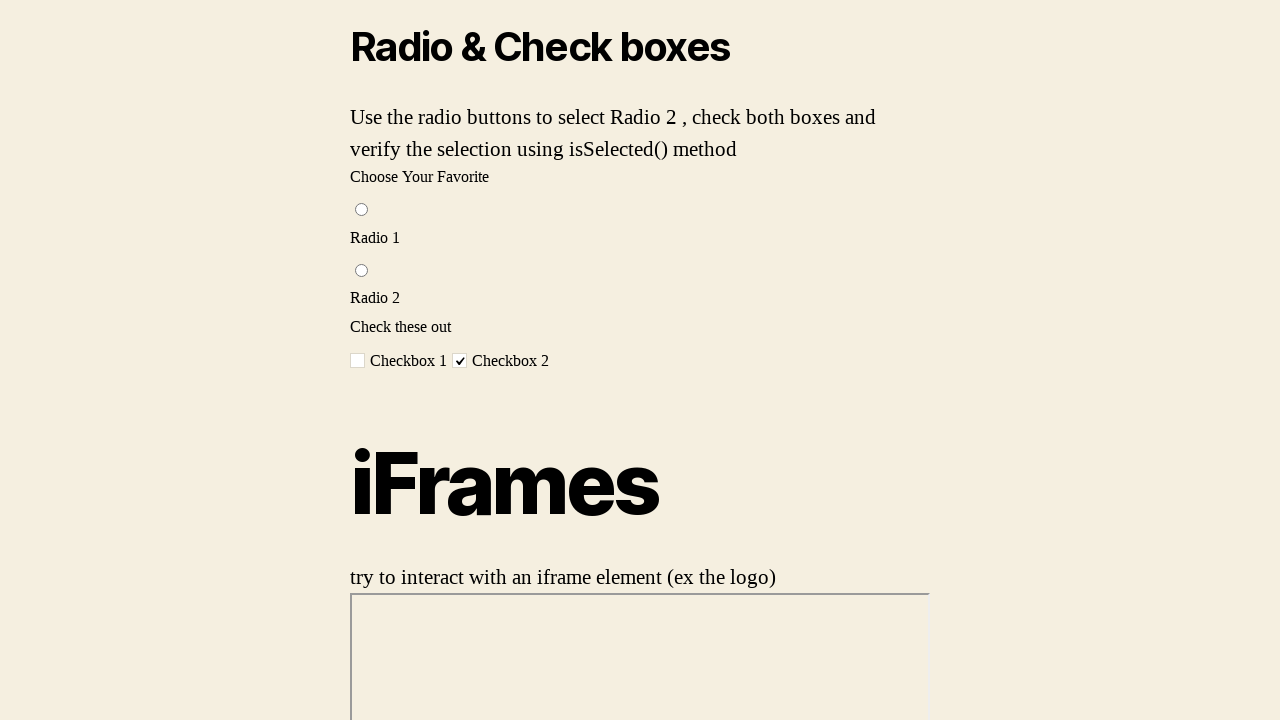